Navigates to SpiceJet website and clicks on an SVG circle element, demonstrating how to locate SVG elements using XPath

Starting URL: https://www.spicejet.com/

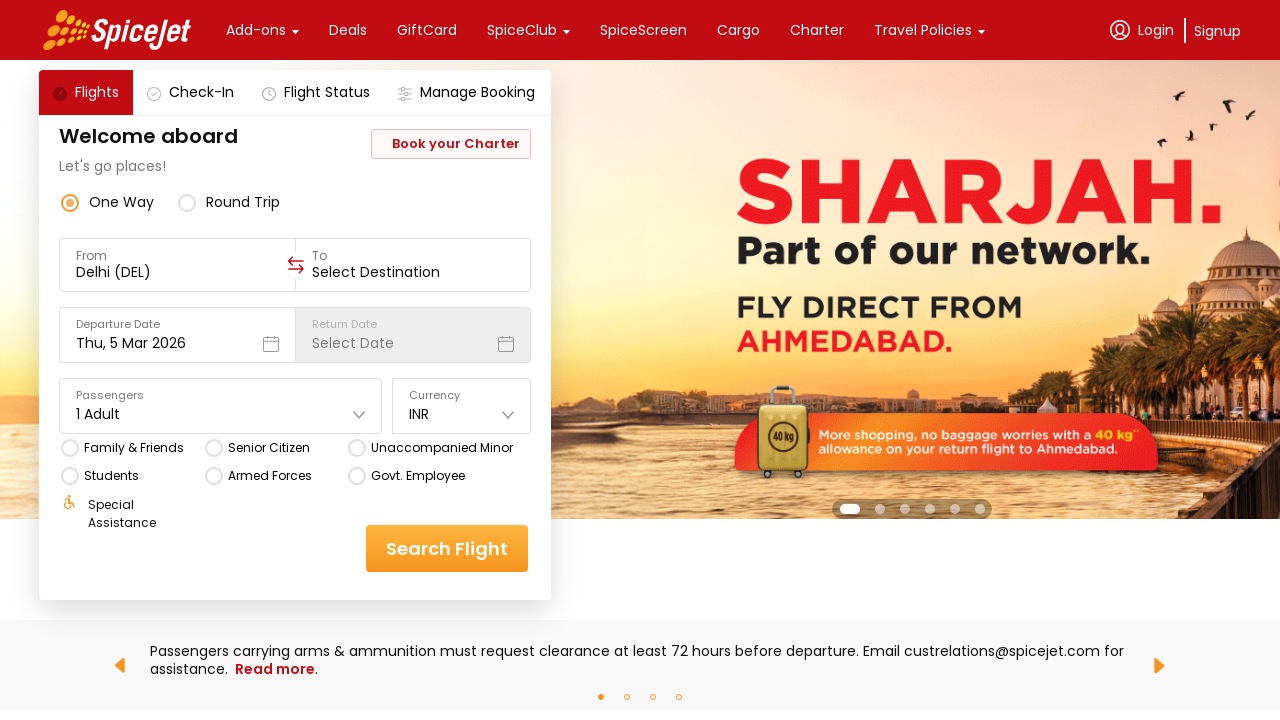

Clicked on the 5th SVG circle element using XPath with local-name() at (70, 448) on (//*[local-name()='circle'])[5]
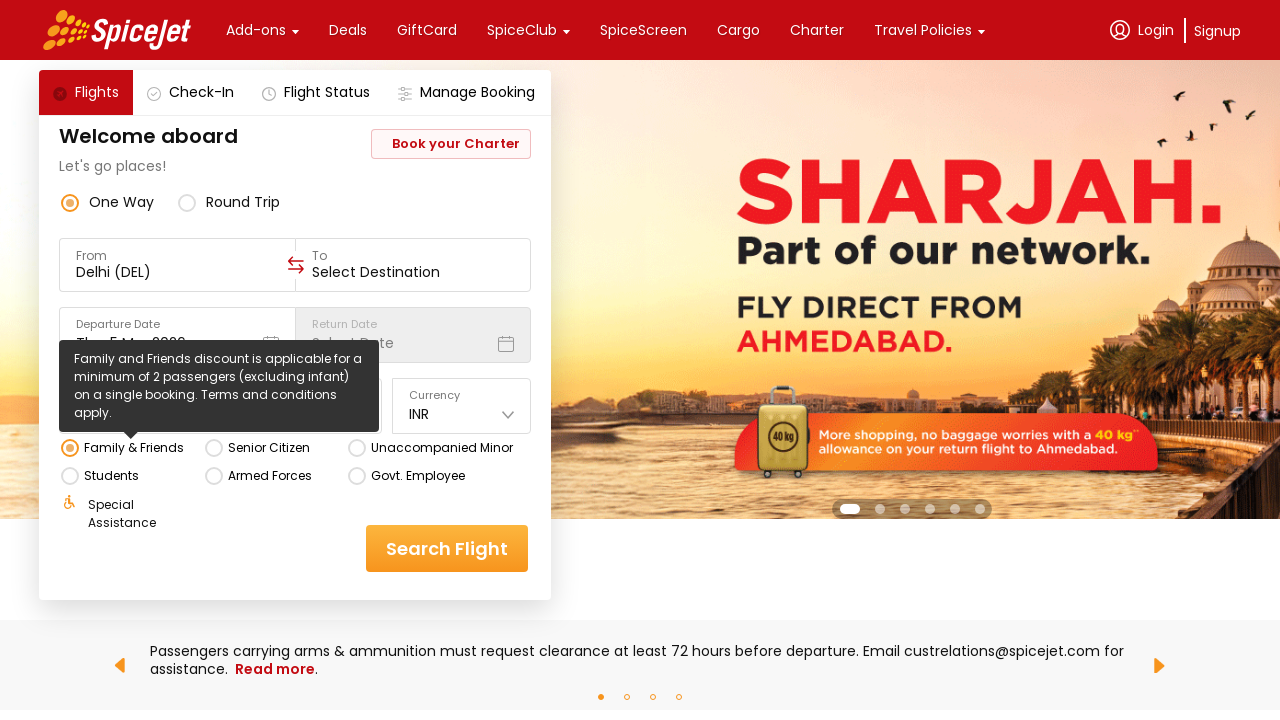

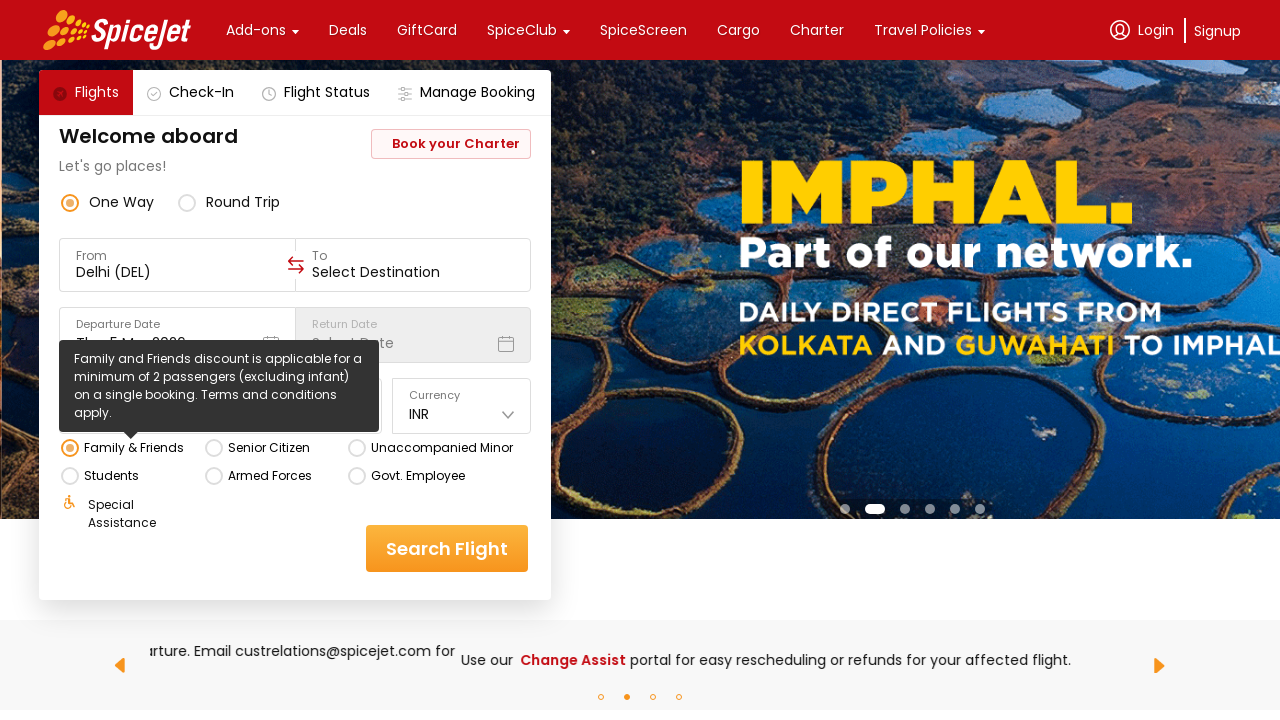